Tests marking individual todo items as complete using their checkboxes

Starting URL: https://demo.playwright.dev/todomvc

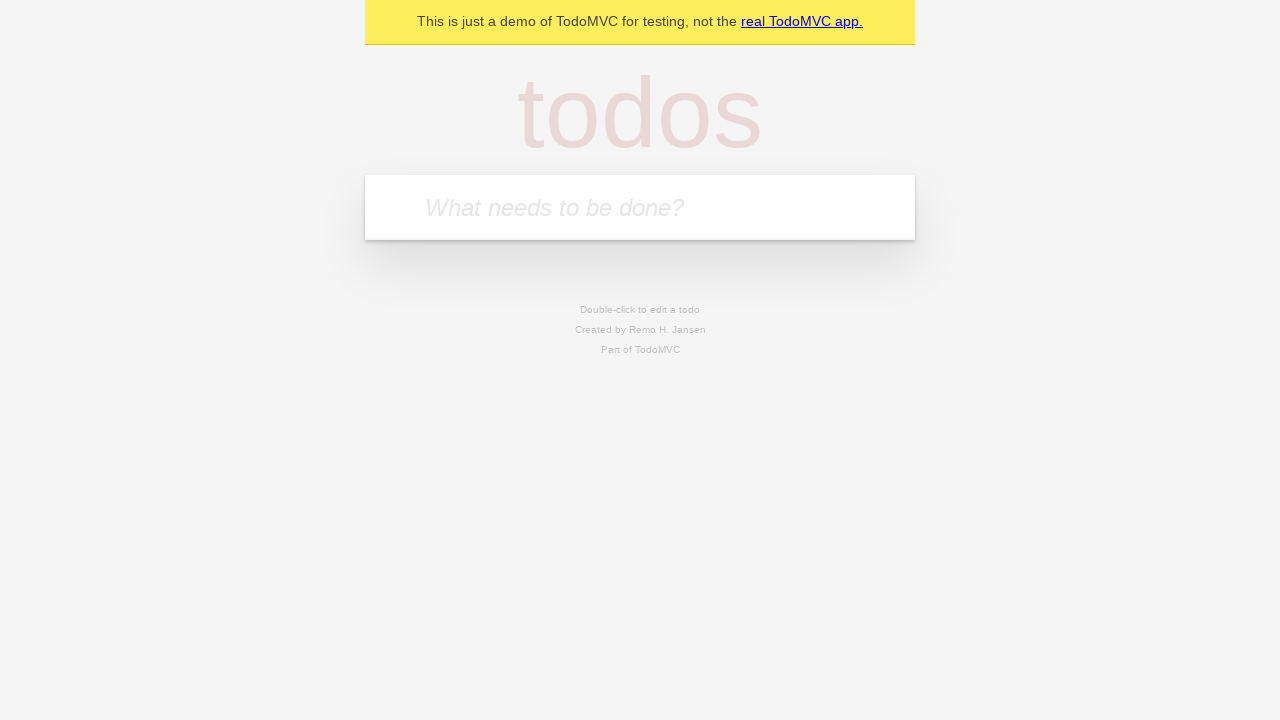

Filled todo input with 'buy some cheese' on internal:attr=[placeholder="What needs to be done?"i]
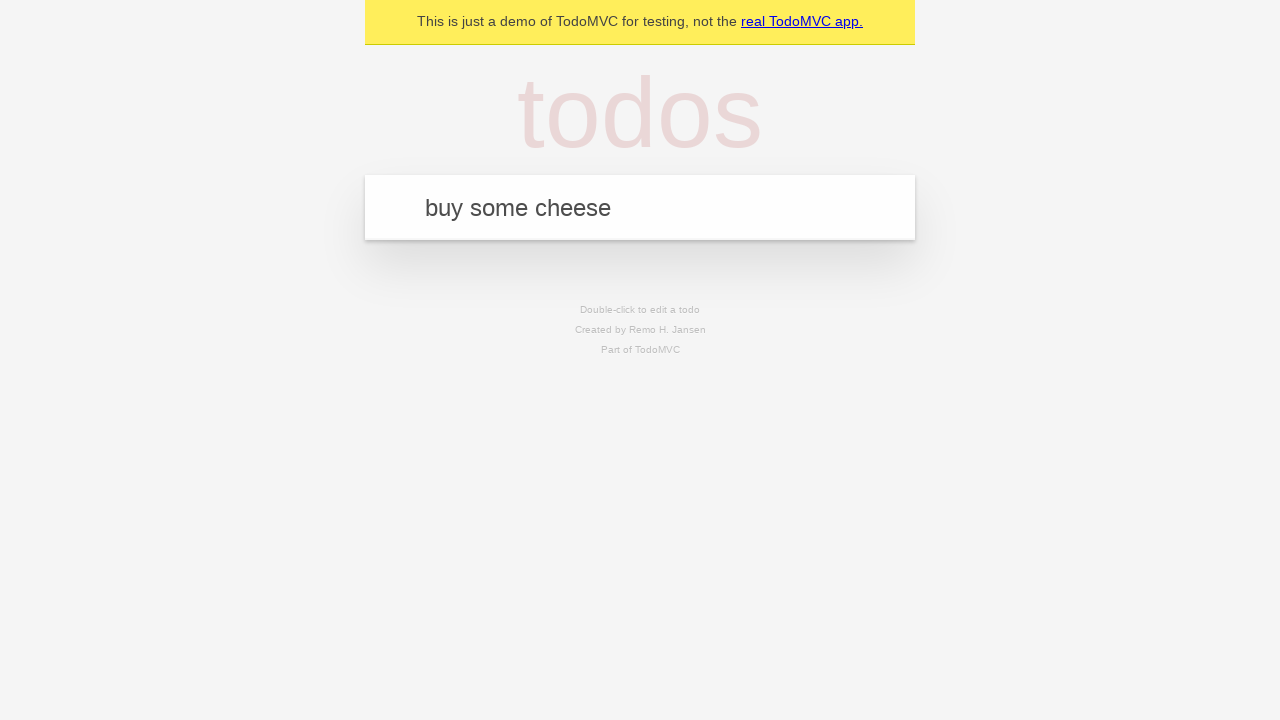

Pressed Enter to create first todo item on internal:attr=[placeholder="What needs to be done?"i]
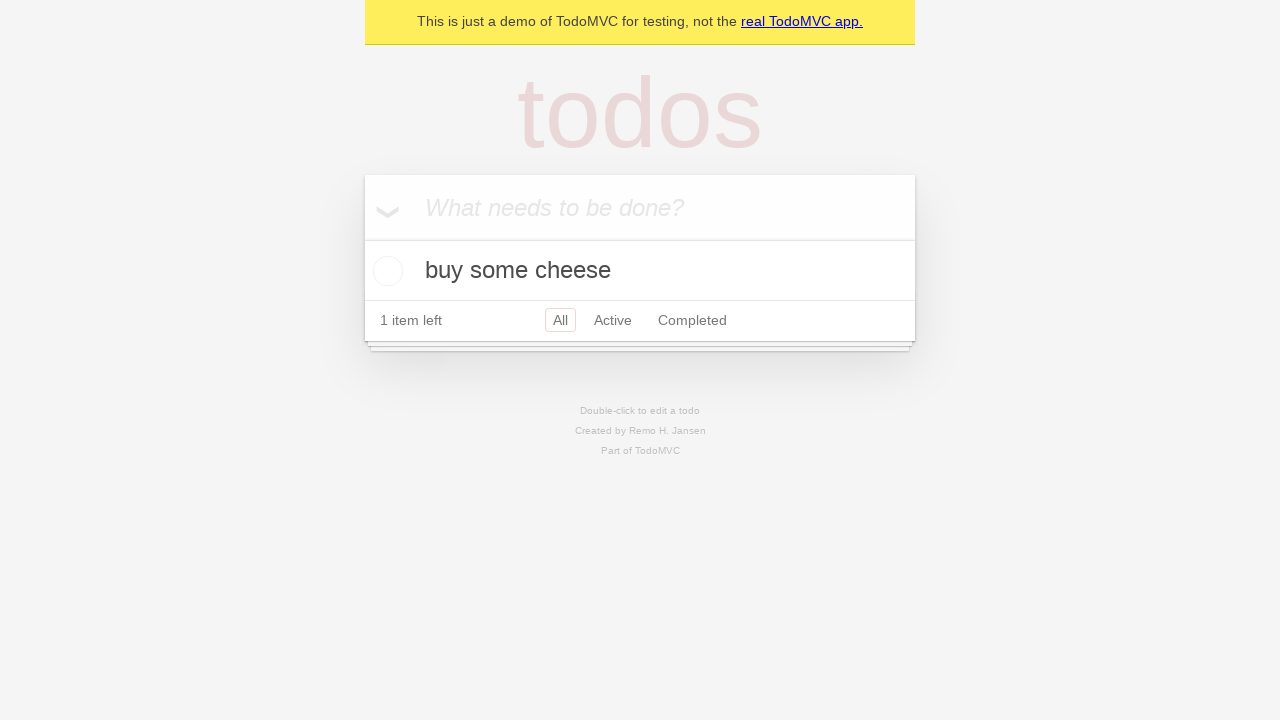

Filled todo input with 'feed the cat' on internal:attr=[placeholder="What needs to be done?"i]
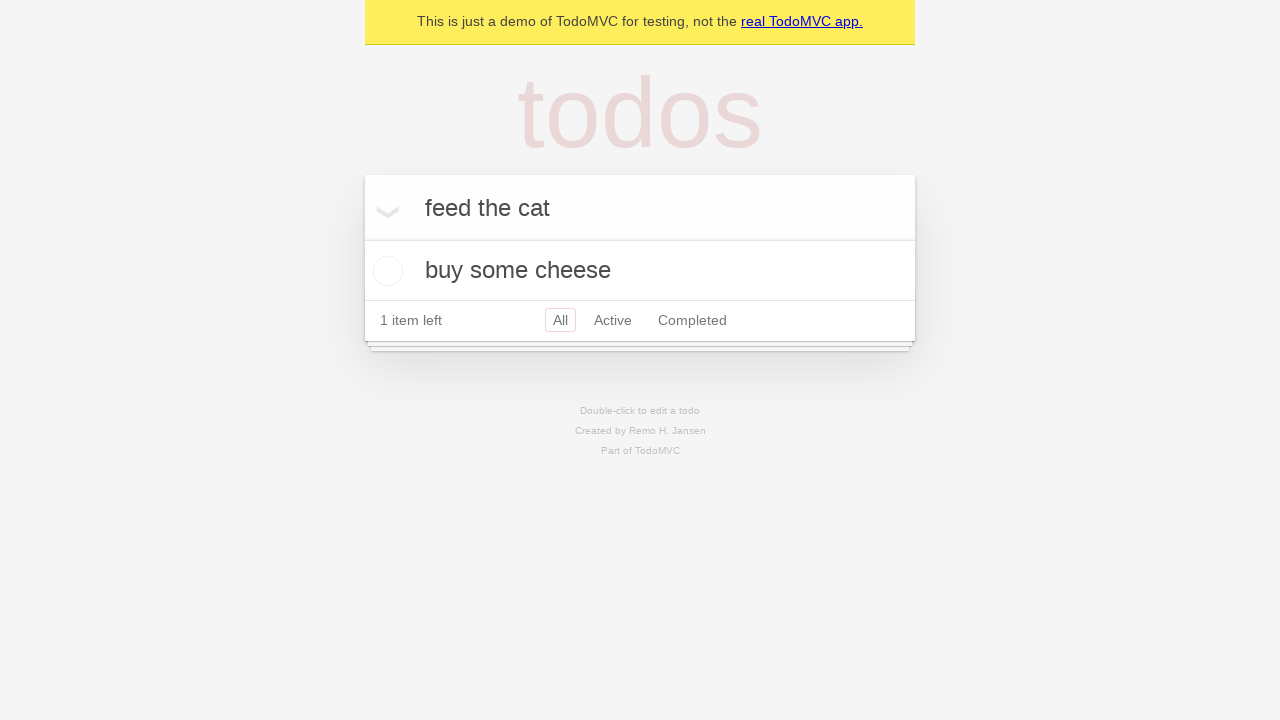

Pressed Enter to create second todo item on internal:attr=[placeholder="What needs to be done?"i]
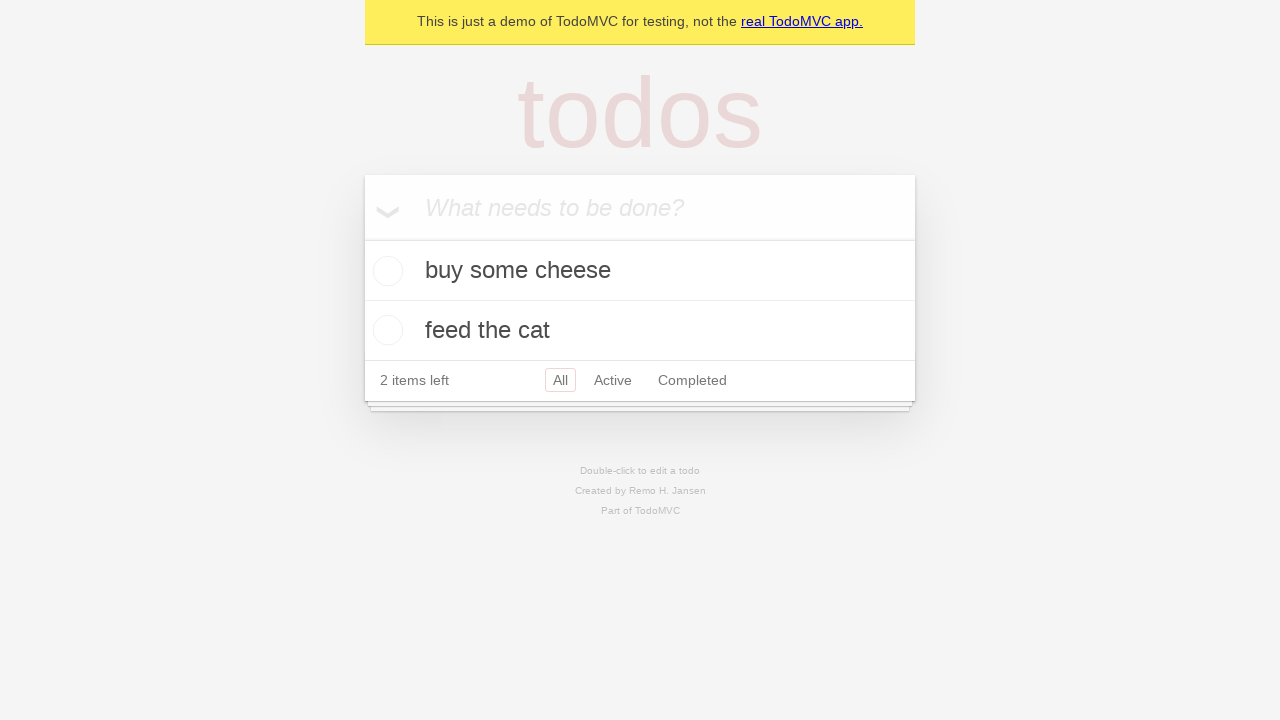

Waited for 2 todo items to be present in DOM
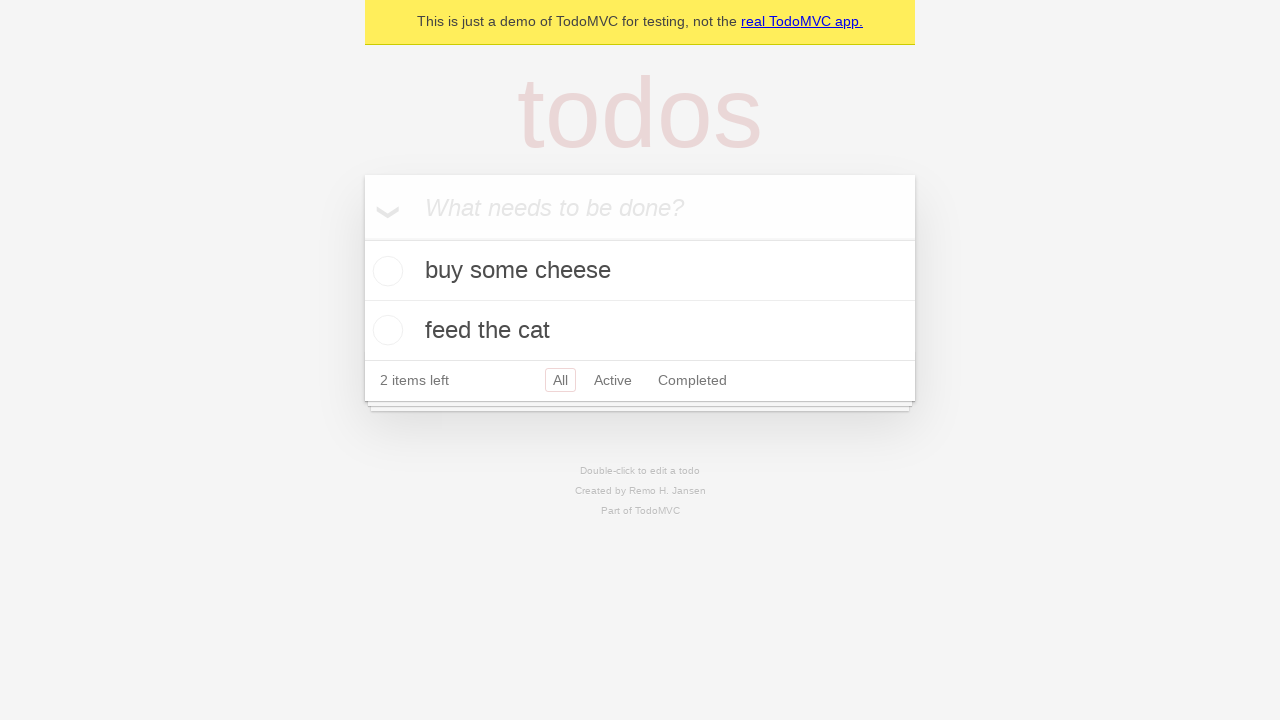

Checked checkbox for first todo item 'buy some cheese' at (385, 271) on internal:testid=[data-testid="todo-item"s] >> nth=0 >> internal:role=checkbox
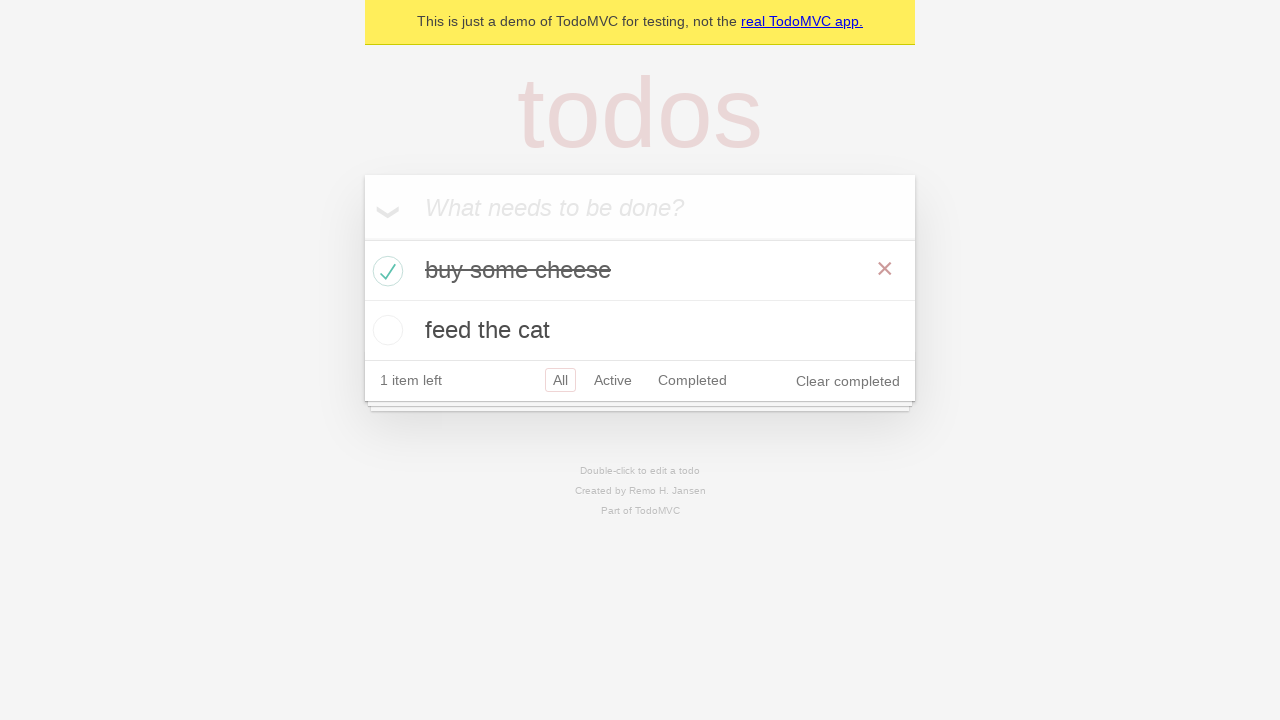

Checked checkbox for second todo item 'feed the cat' at (385, 330) on internal:testid=[data-testid="todo-item"s] >> nth=1 >> internal:role=checkbox
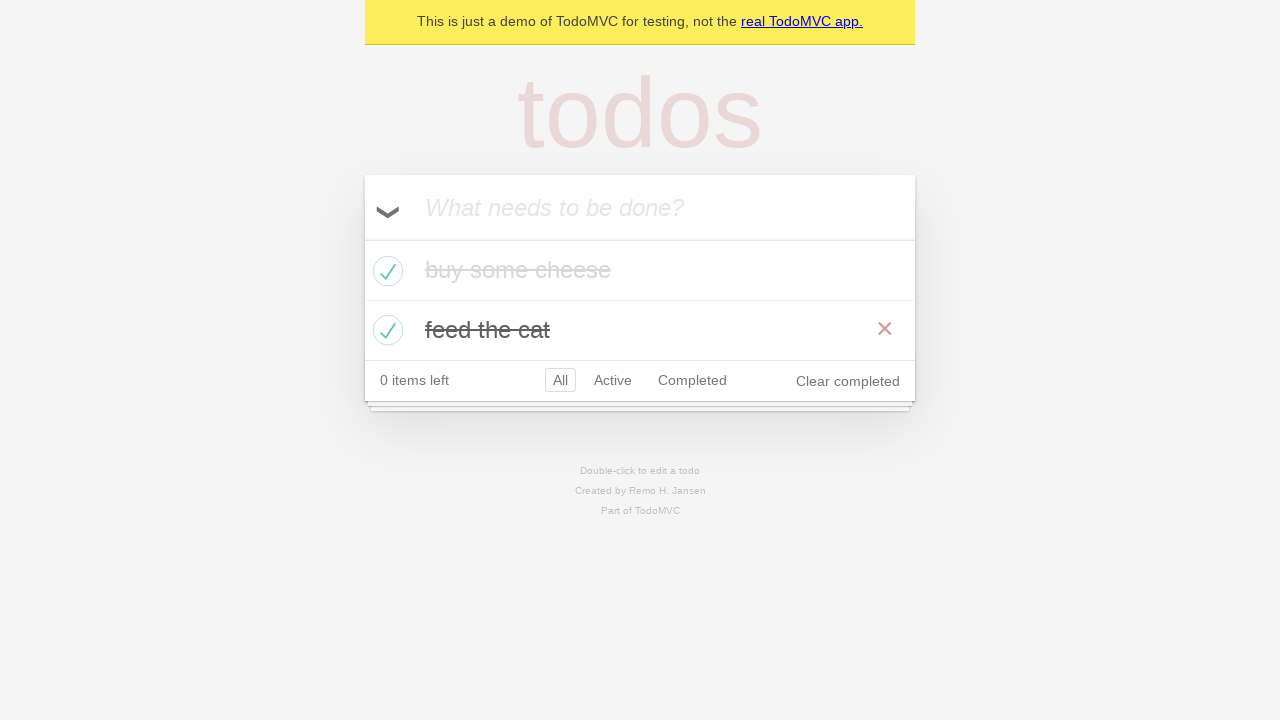

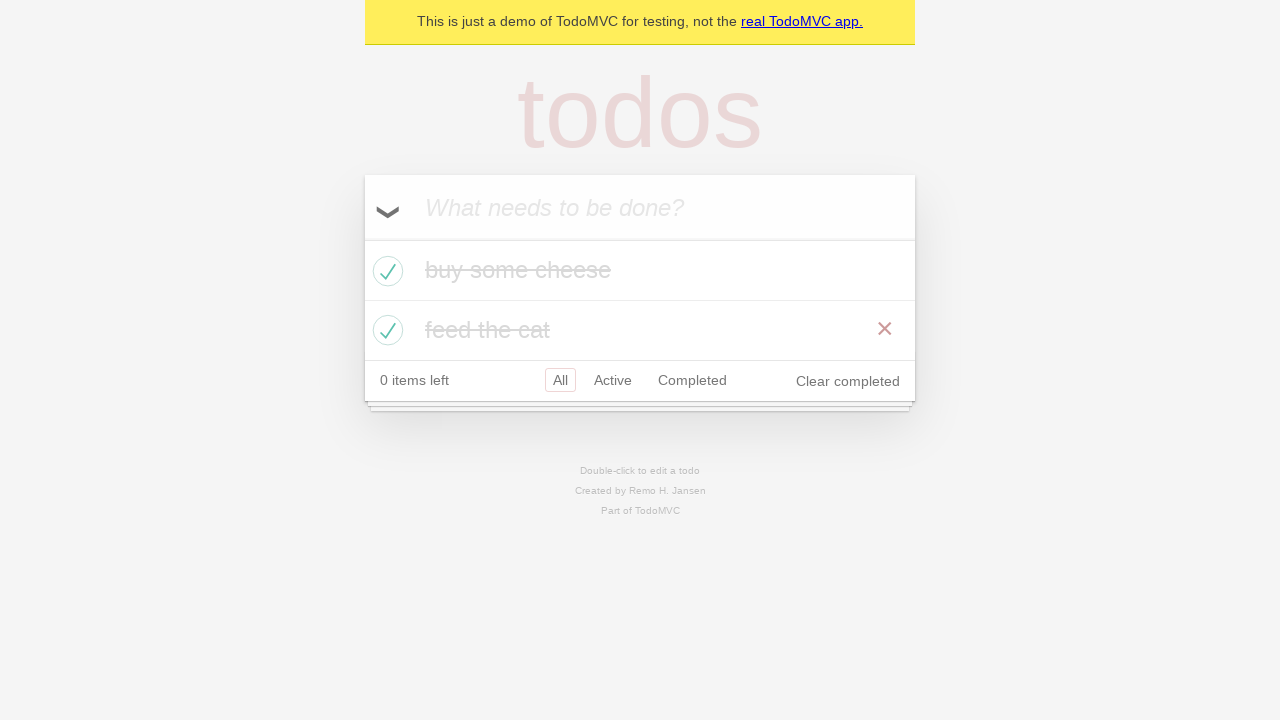